Tests checkbox functionality on a test page by verifying the orange checkbox is displayed and enabled, then clicking it if it's already selected.

Starting URL: http://omayo.blogspot.com/

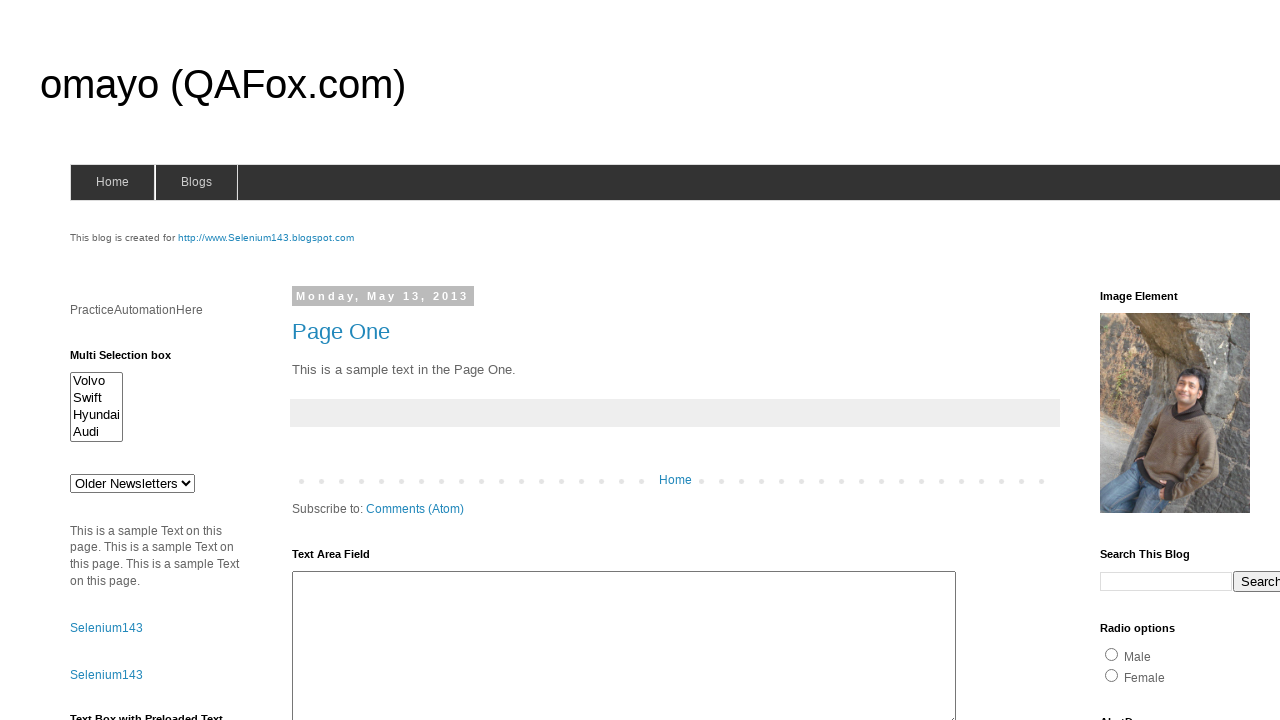

Set viewport size to 1920x1080
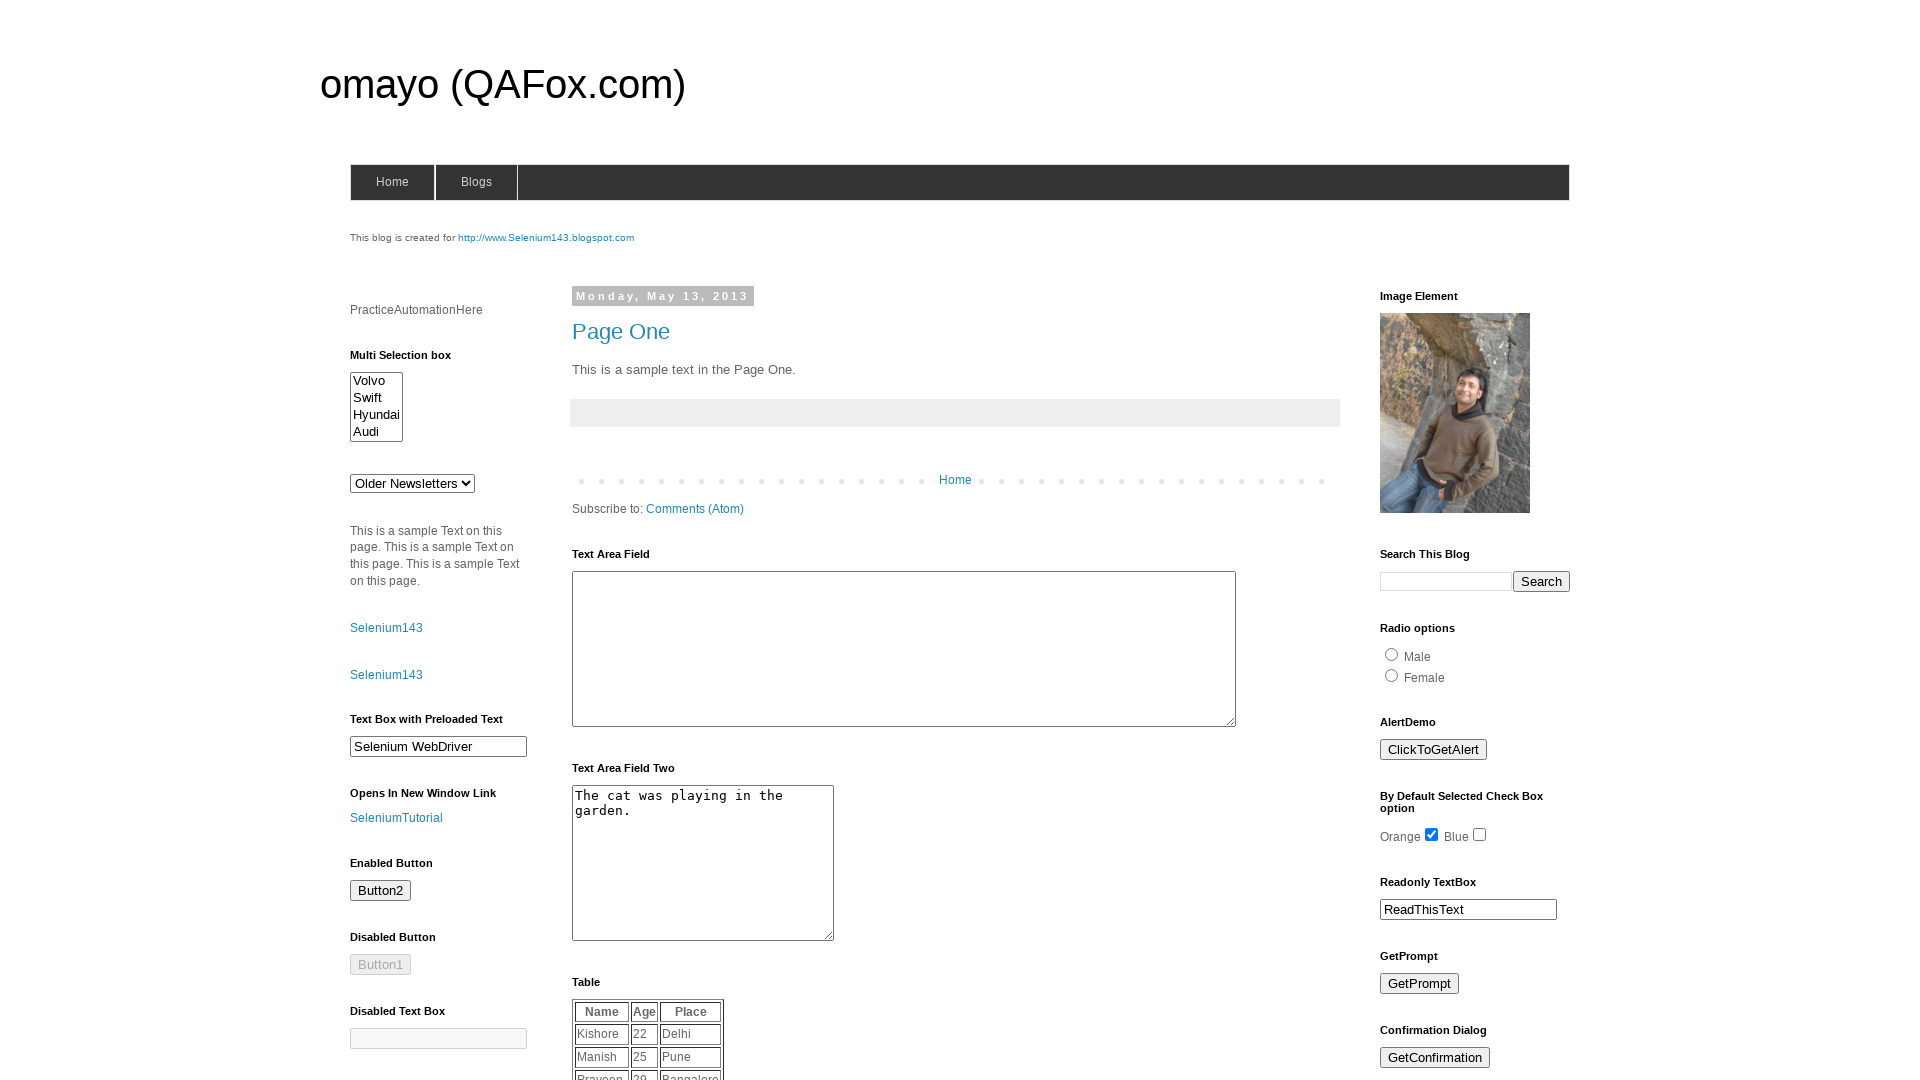

Orange checkbox (#checkbox1) is now visible
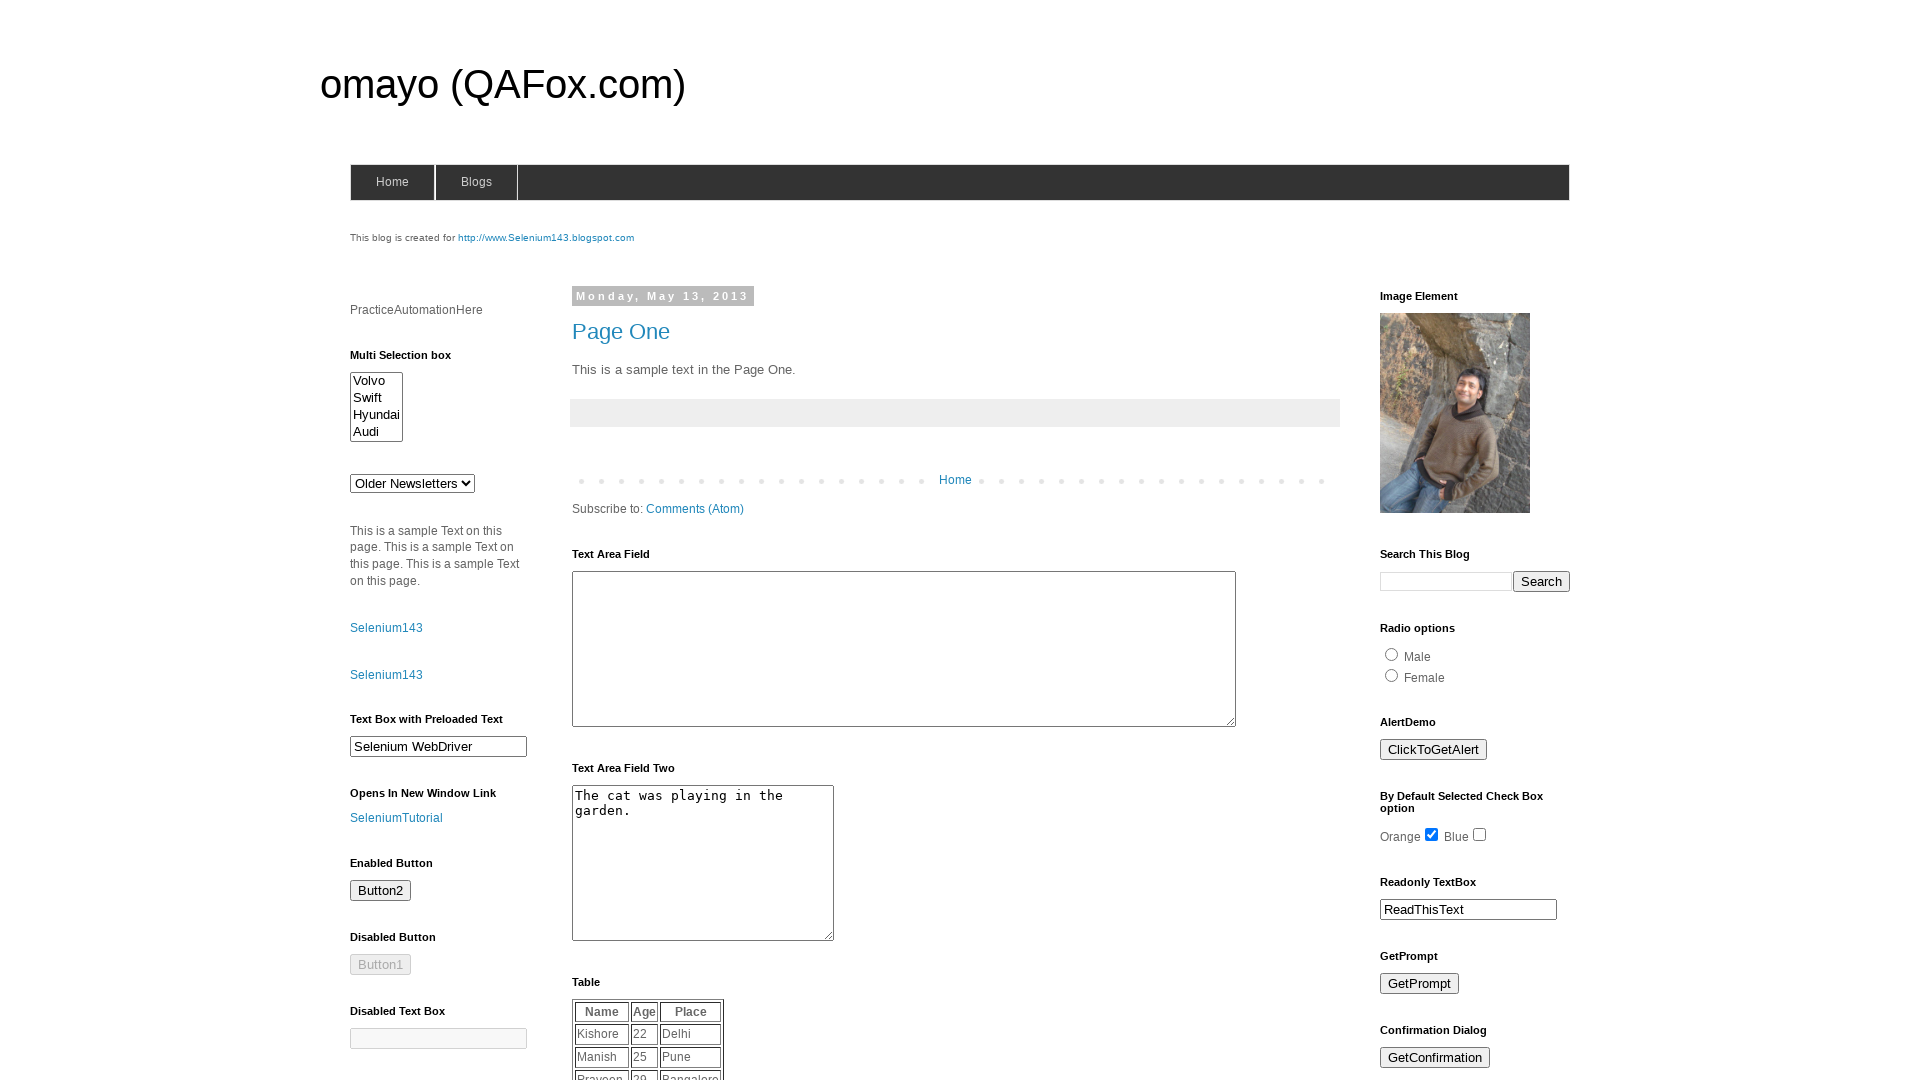

Verified orange checkbox is displayed: True
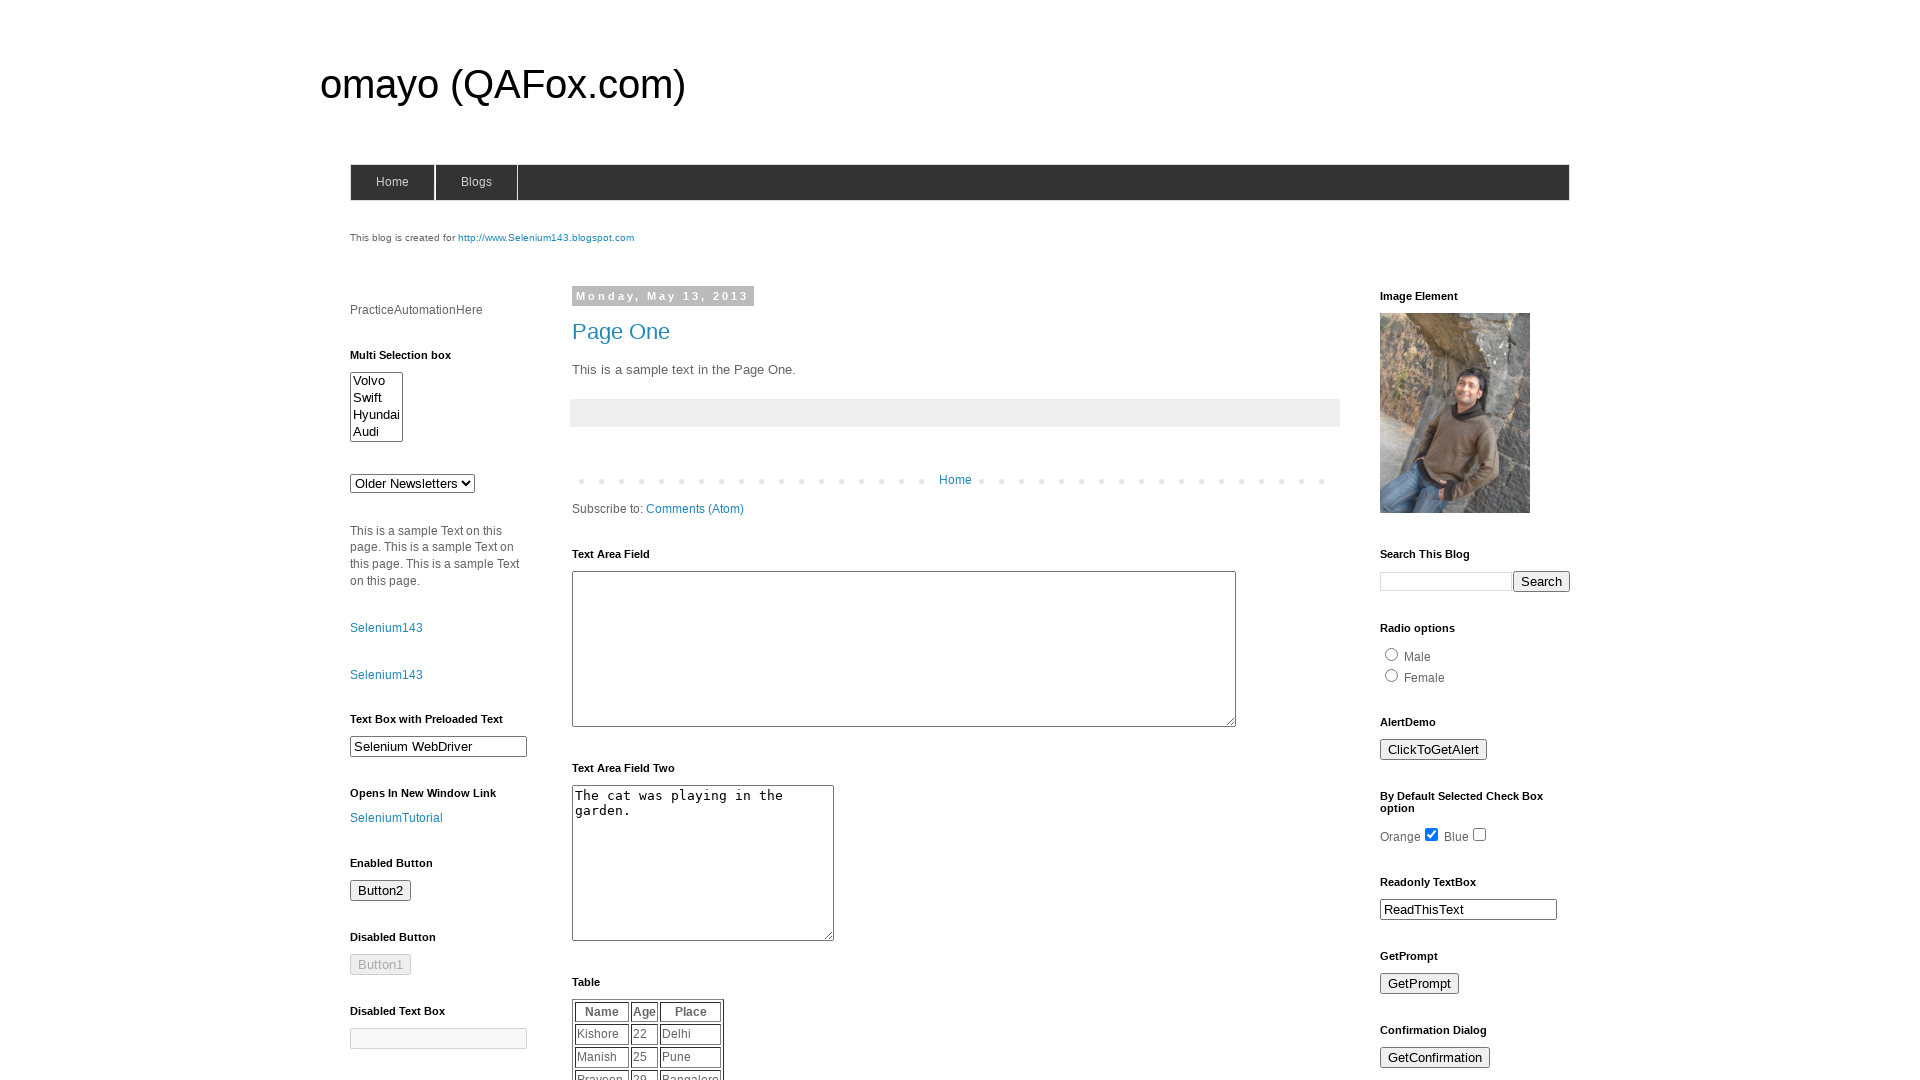

Verified orange checkbox is enabled: True
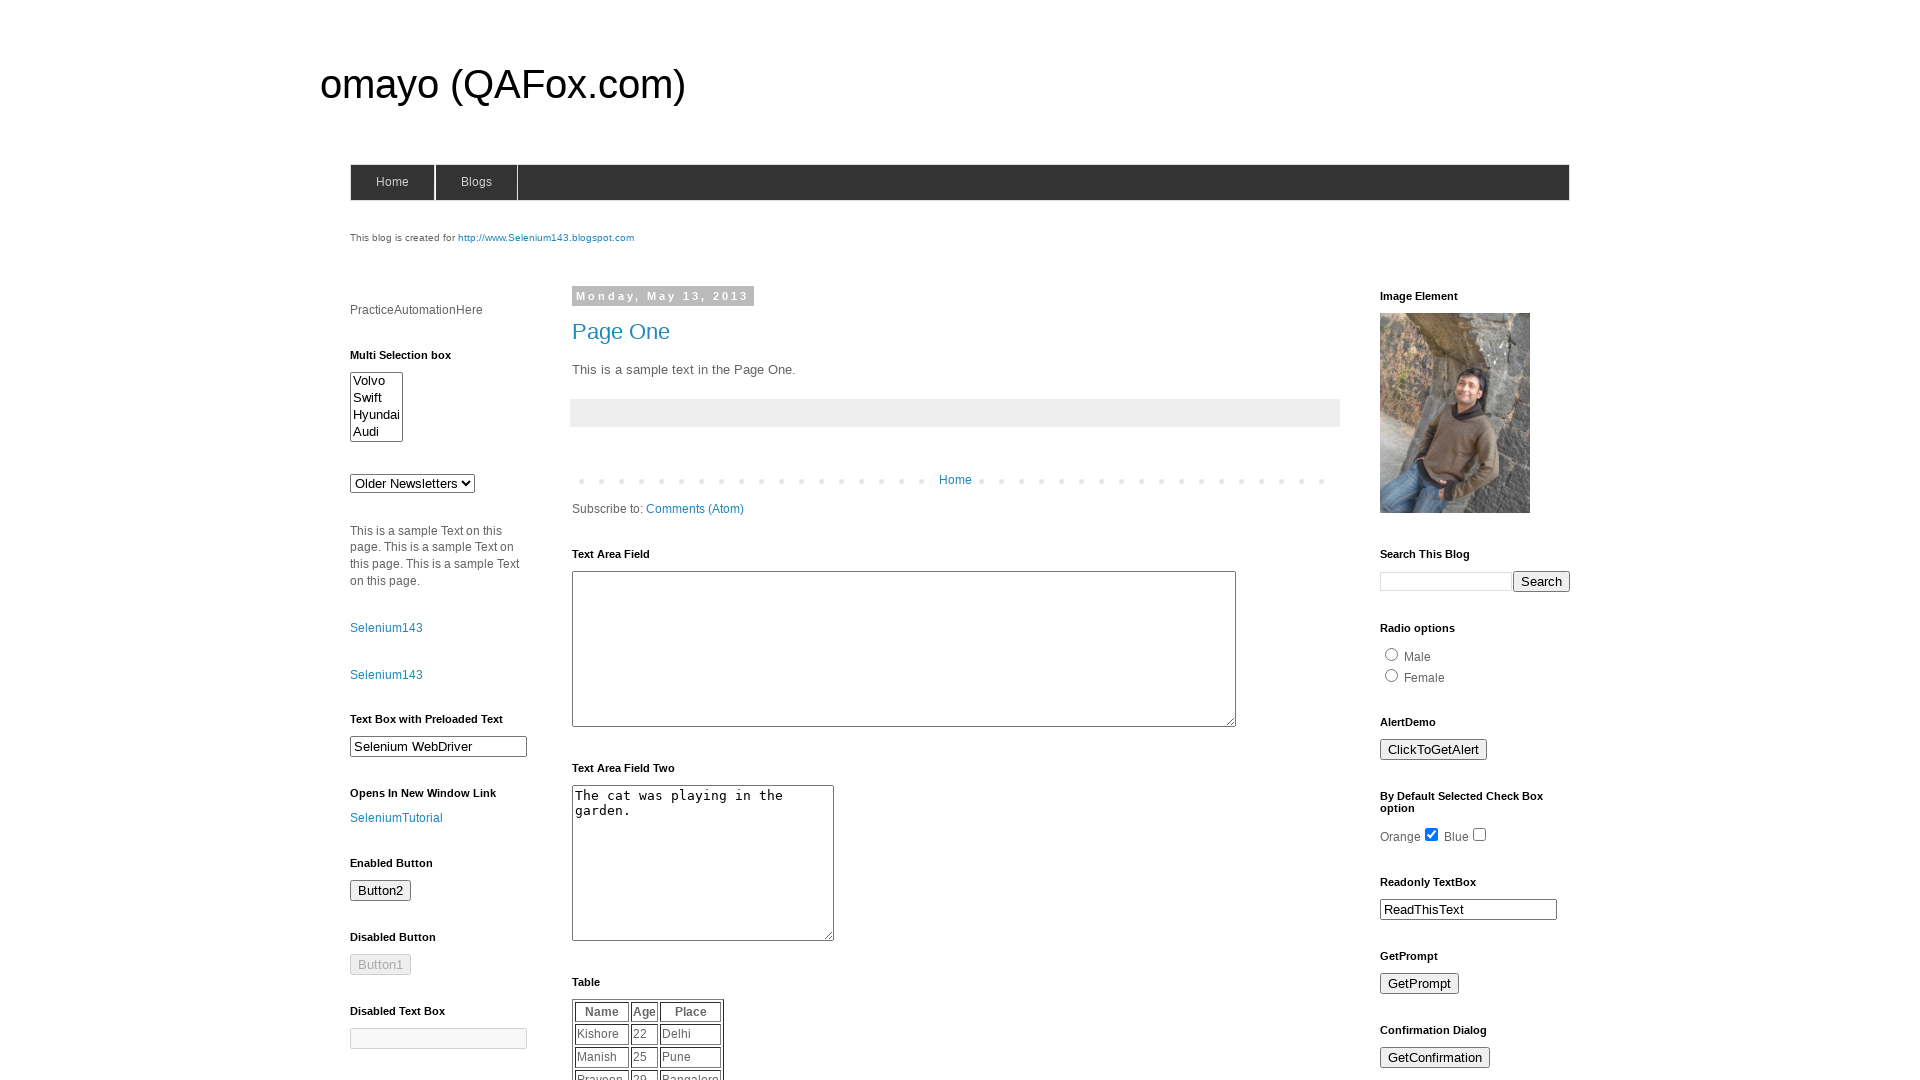

Checked orange checkbox selection status: True
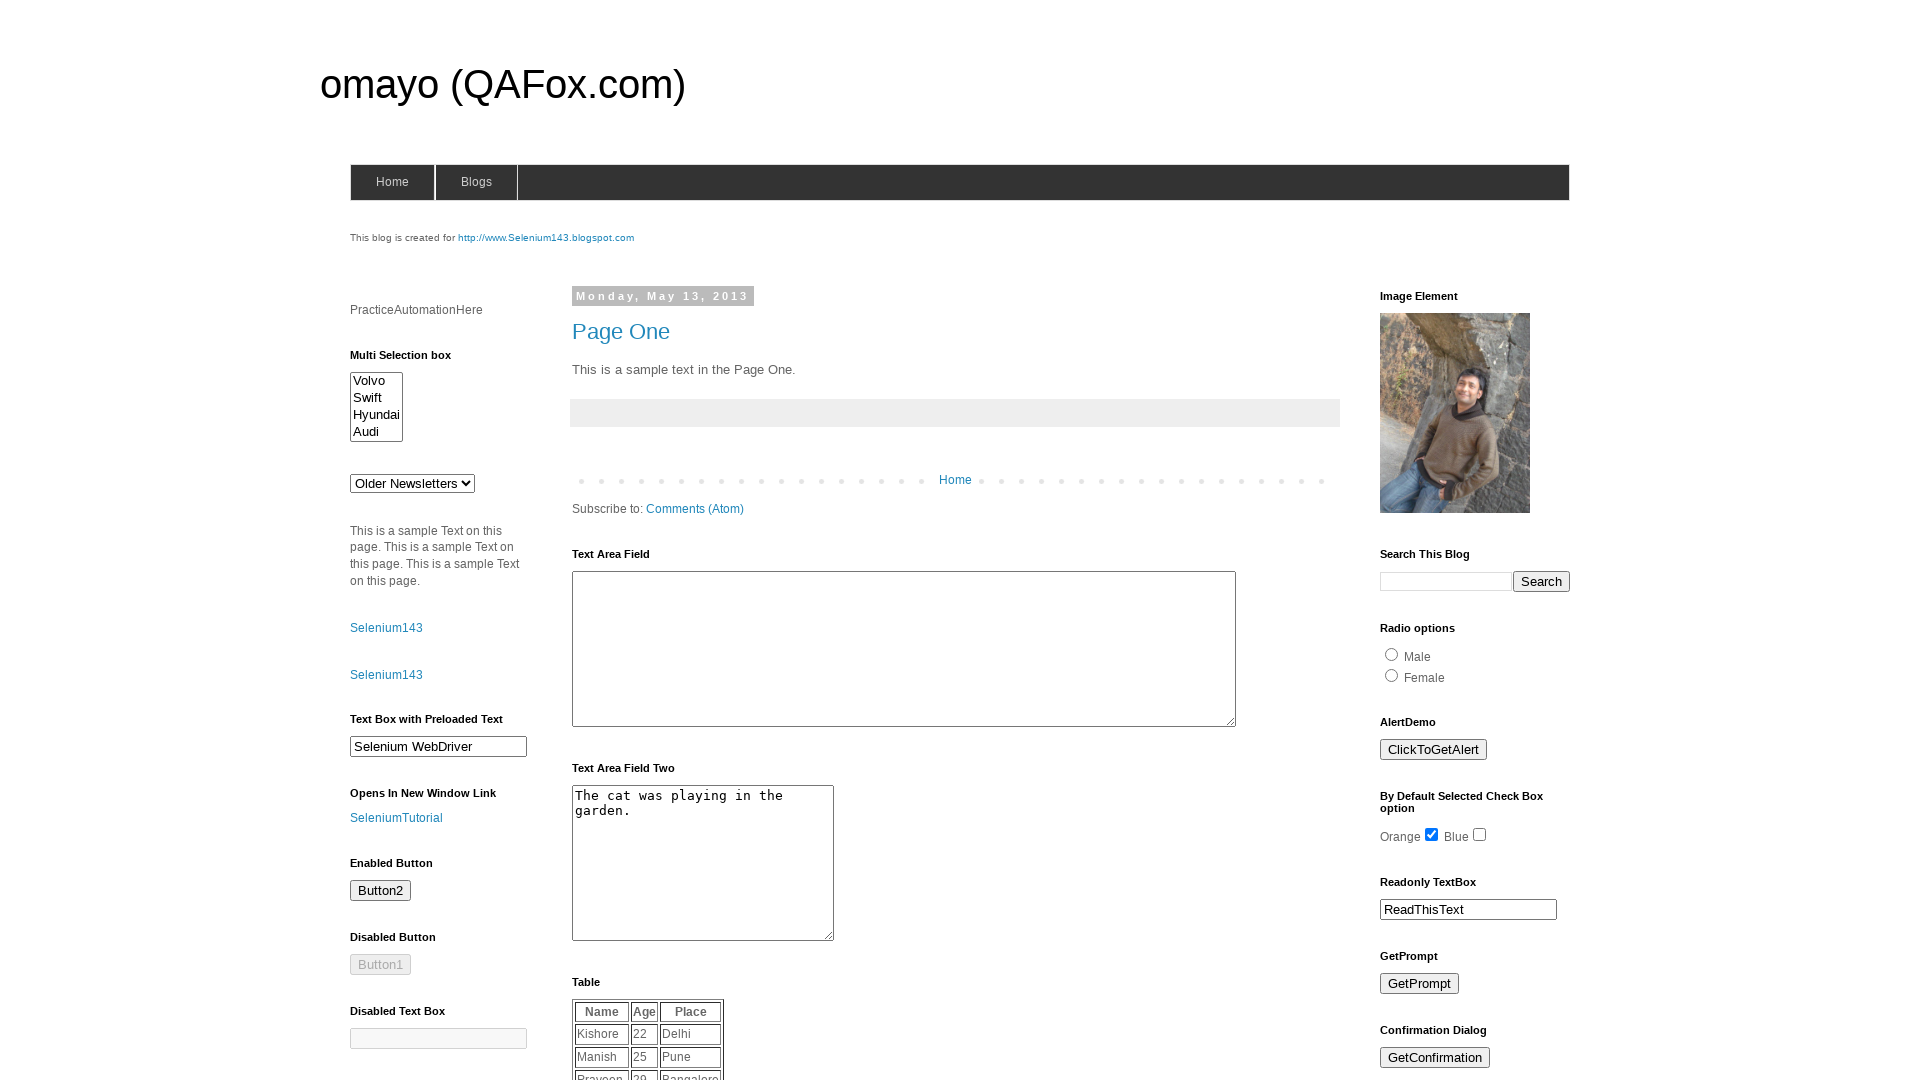

Clicked orange checkbox because it was already selected at (1432, 835) on #checkbox1
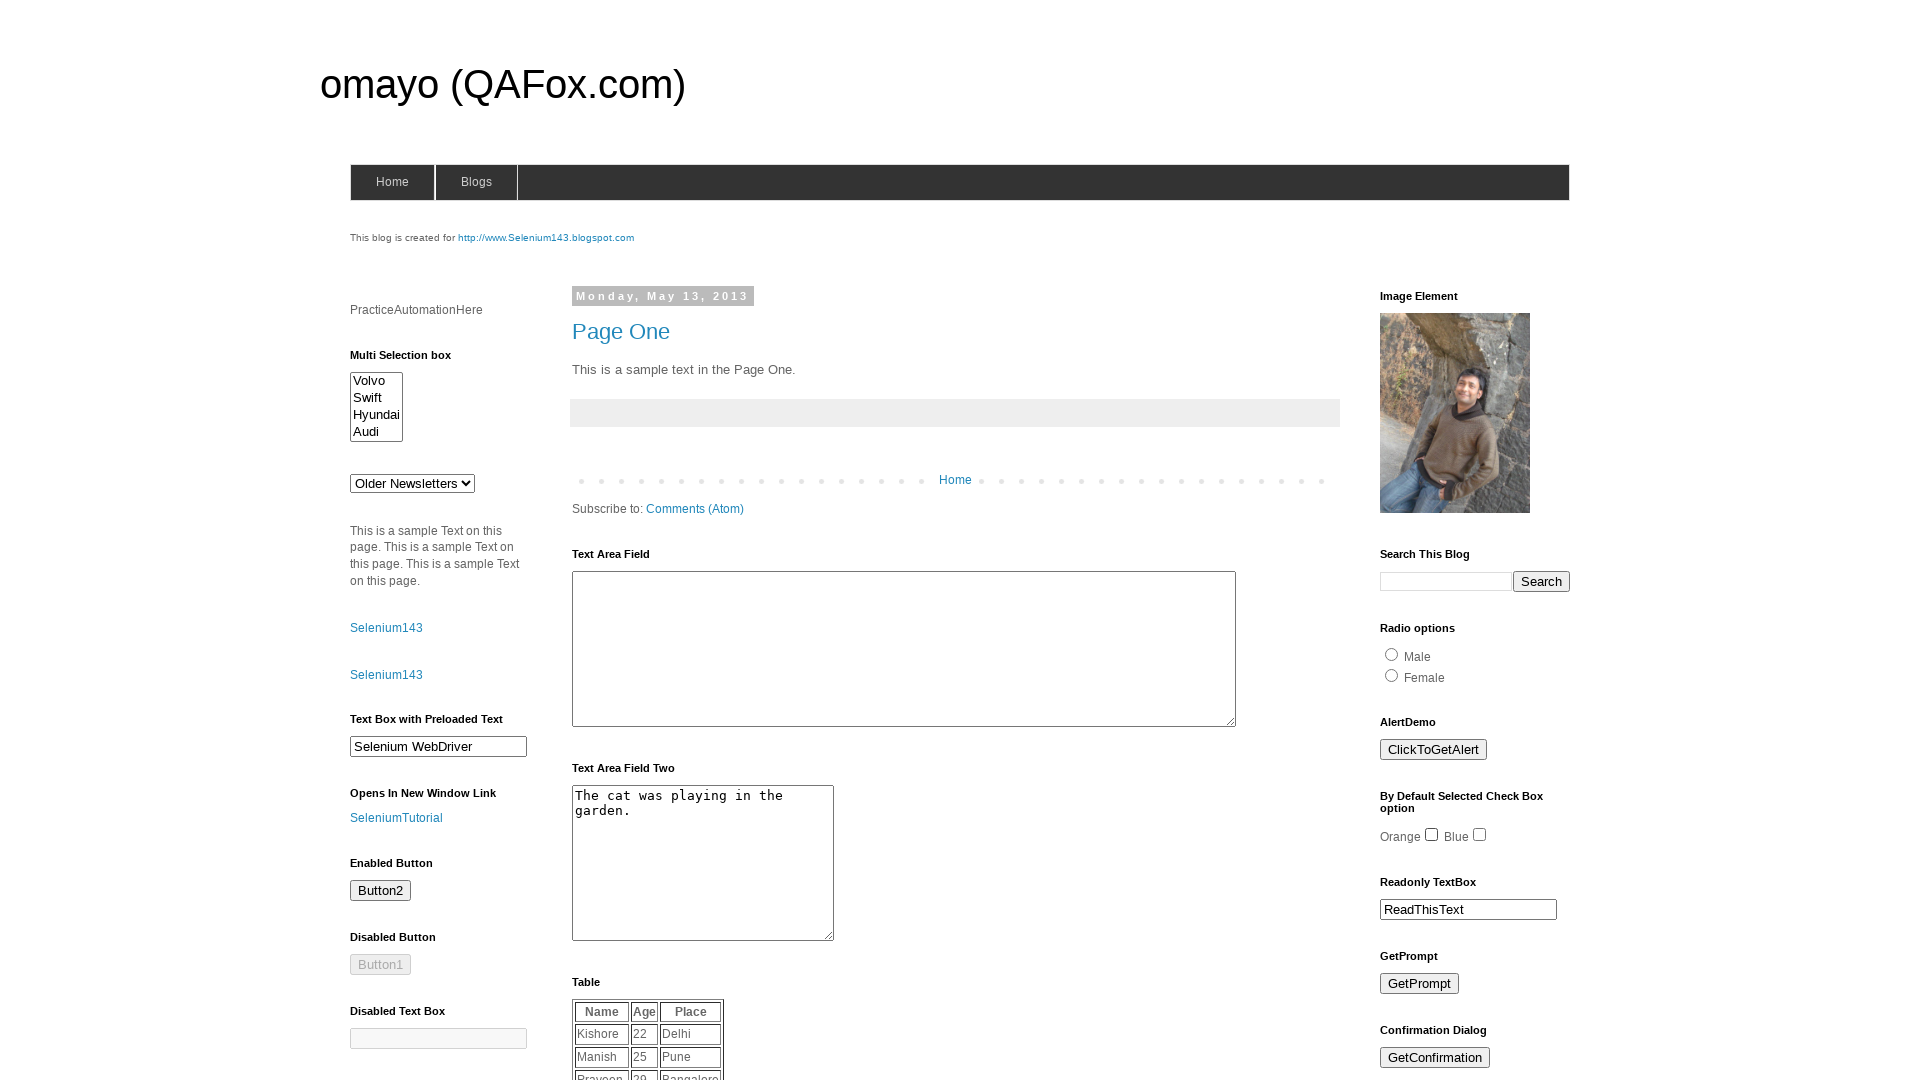

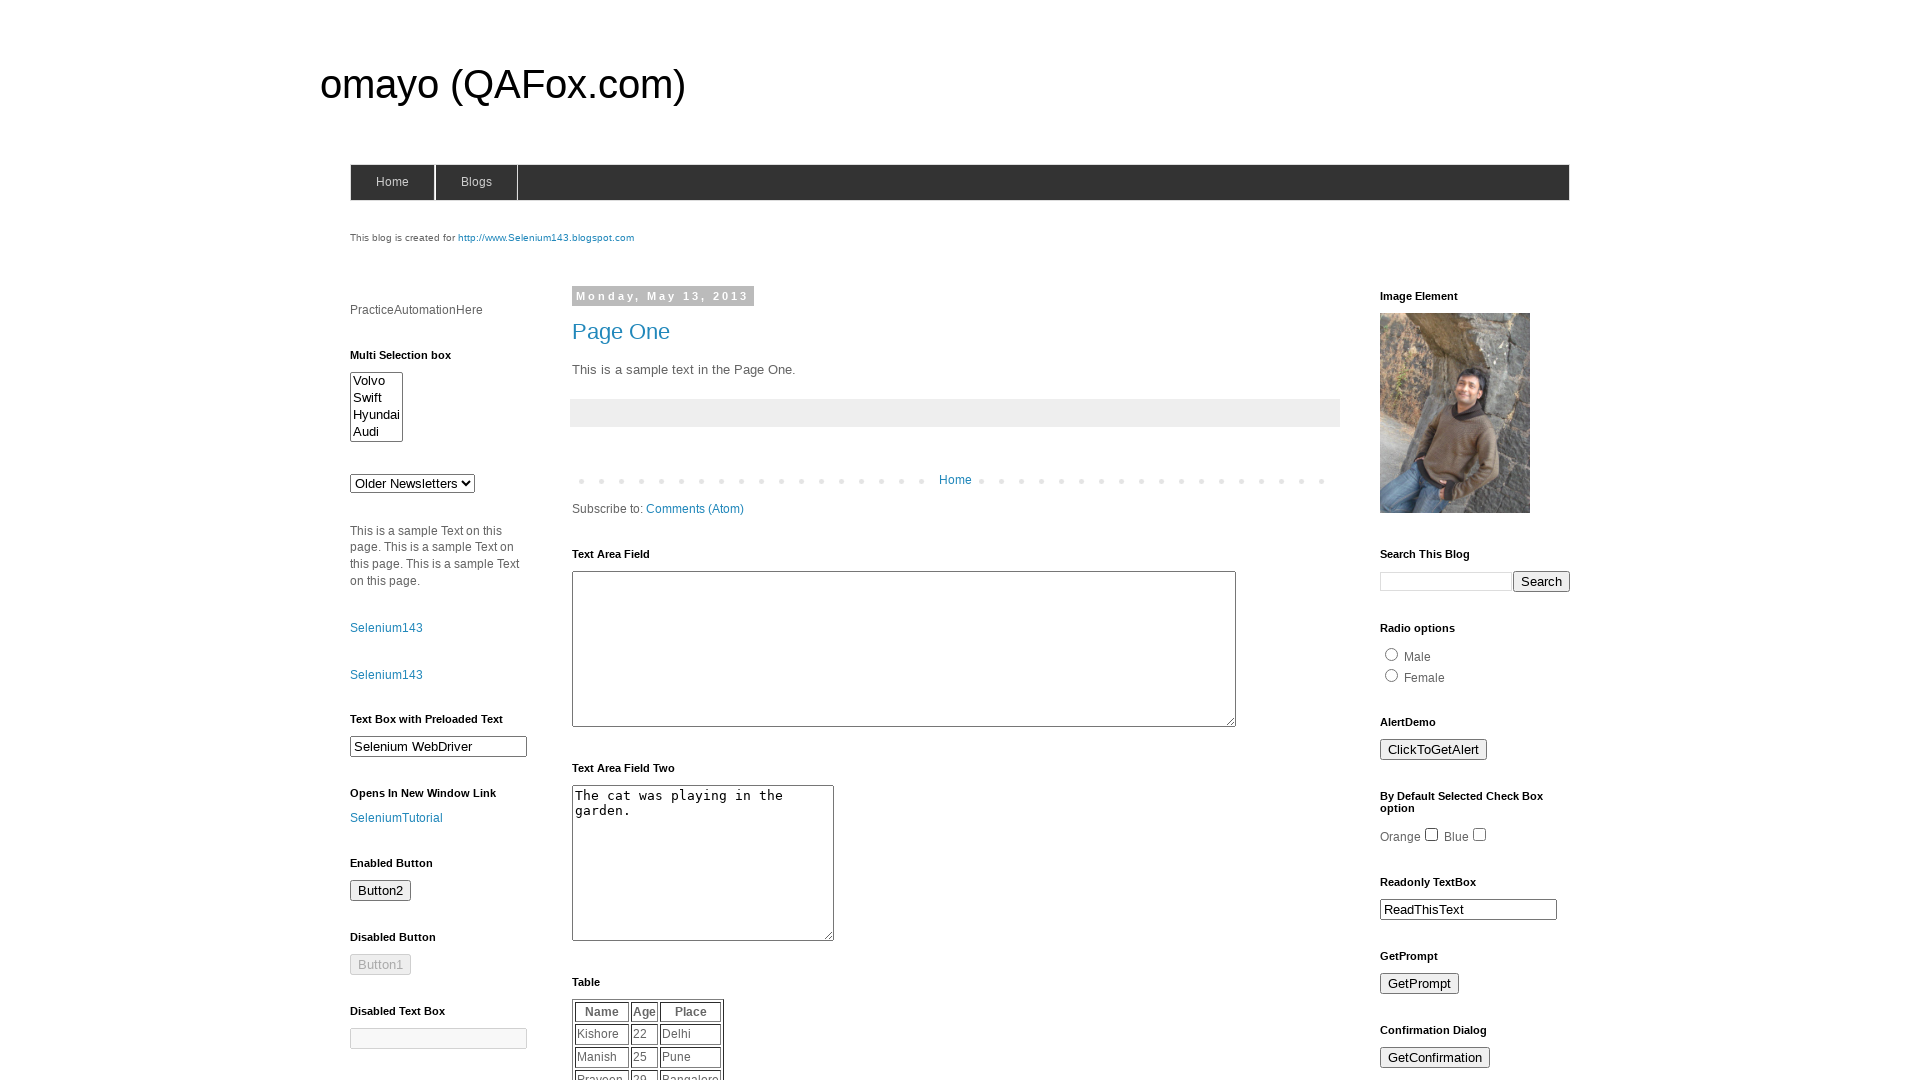